Tests unmarking todo items as complete by unchecking their checkboxes

Starting URL: https://demo.playwright.dev/todomvc

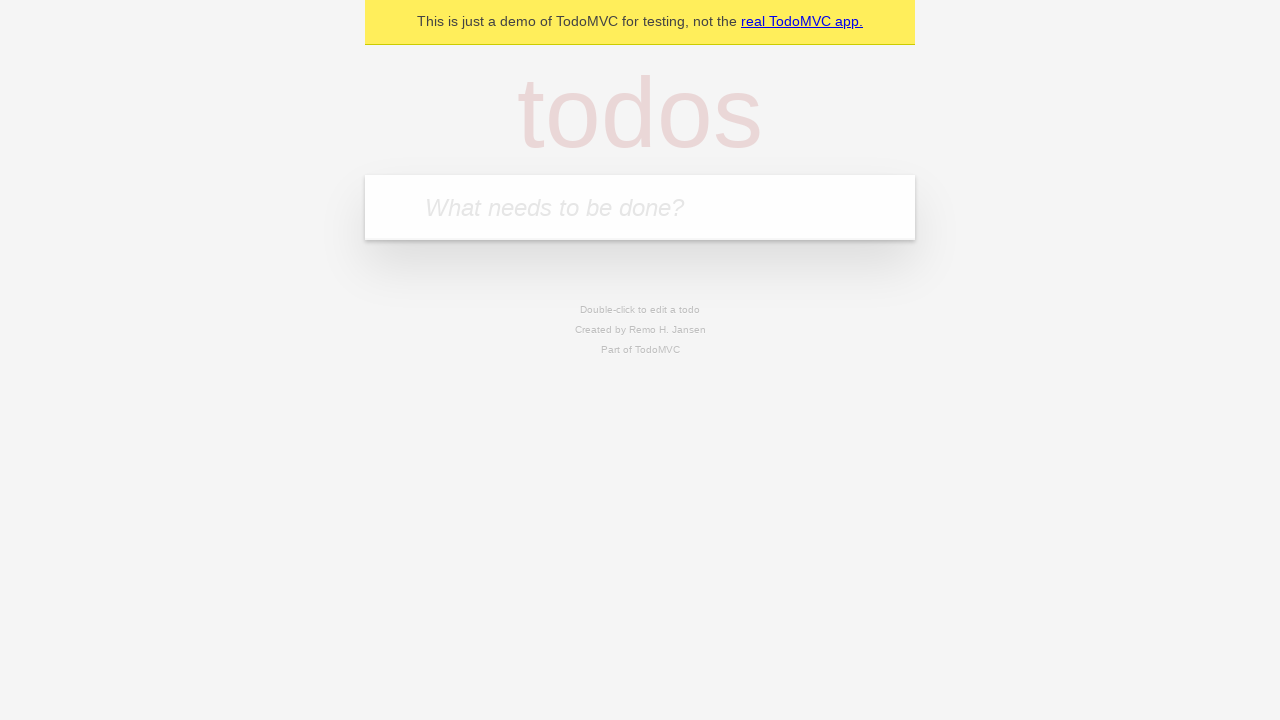

Located the 'What needs to be done?' input field
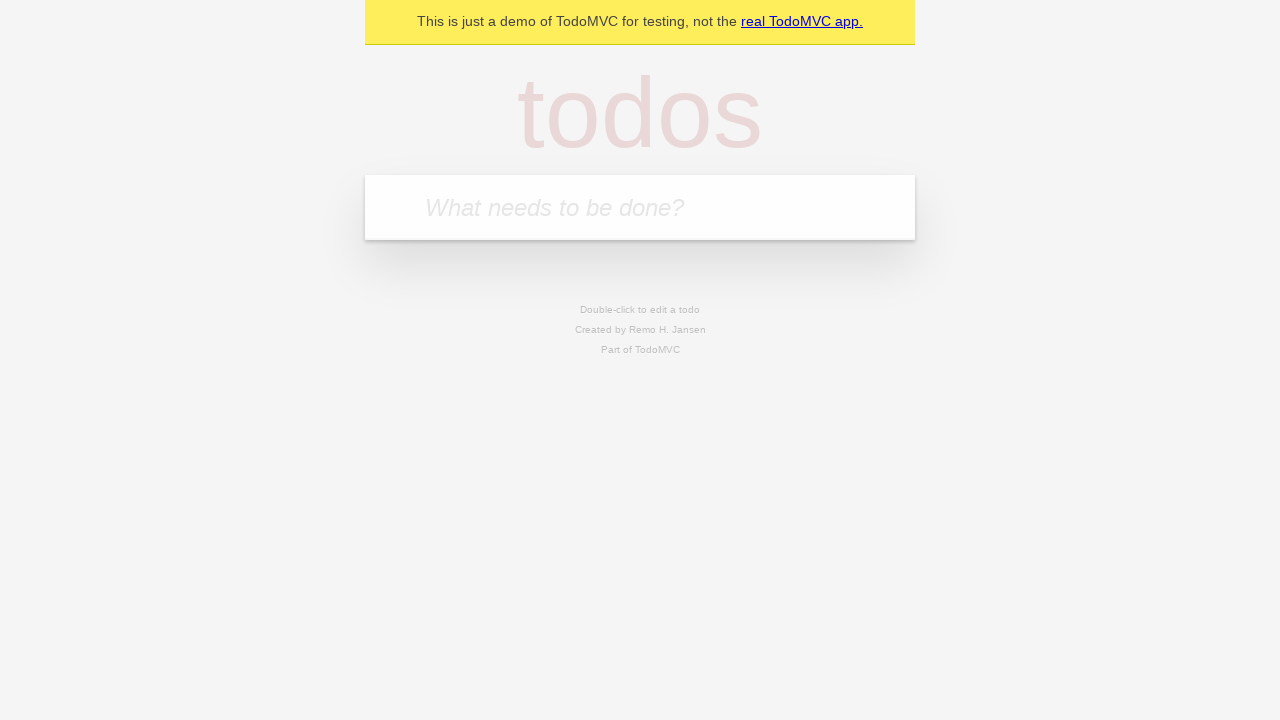

Filled todo input with 'buy some cheese' on internal:attr=[placeholder="What needs to be done?"i]
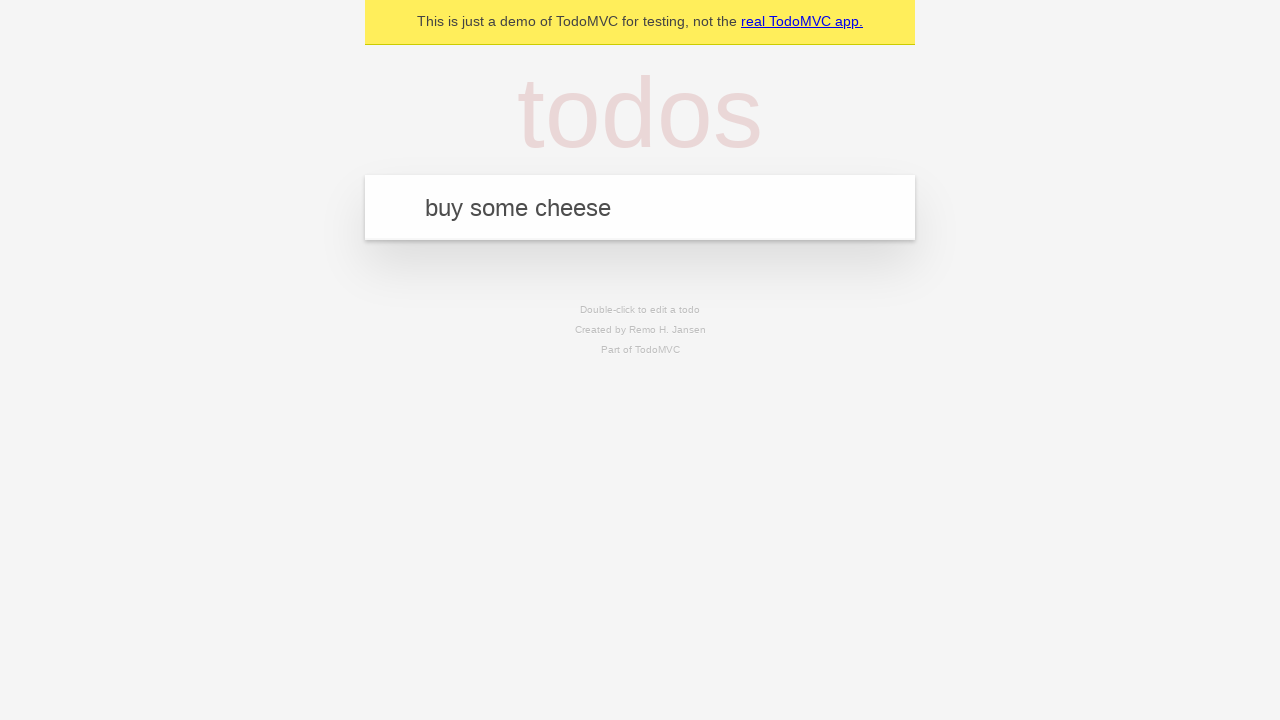

Pressed Enter to add 'buy some cheese' to the todo list on internal:attr=[placeholder="What needs to be done?"i]
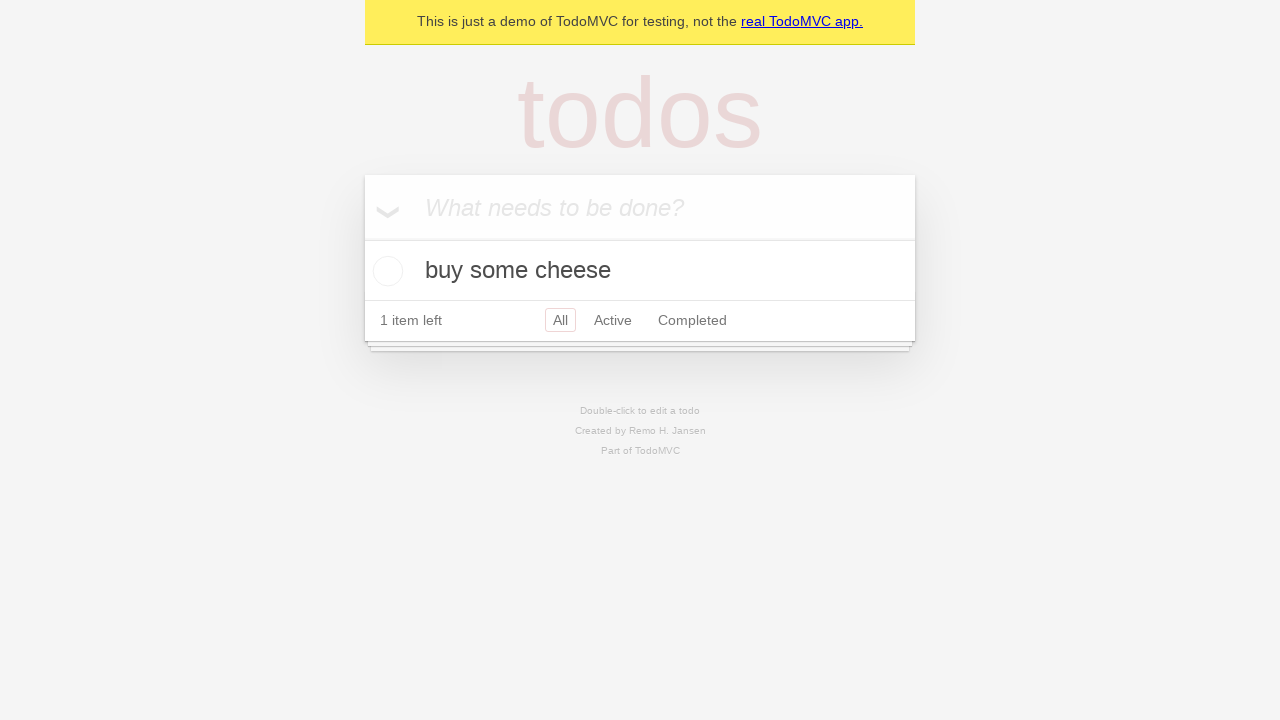

Filled todo input with 'feed the cat' on internal:attr=[placeholder="What needs to be done?"i]
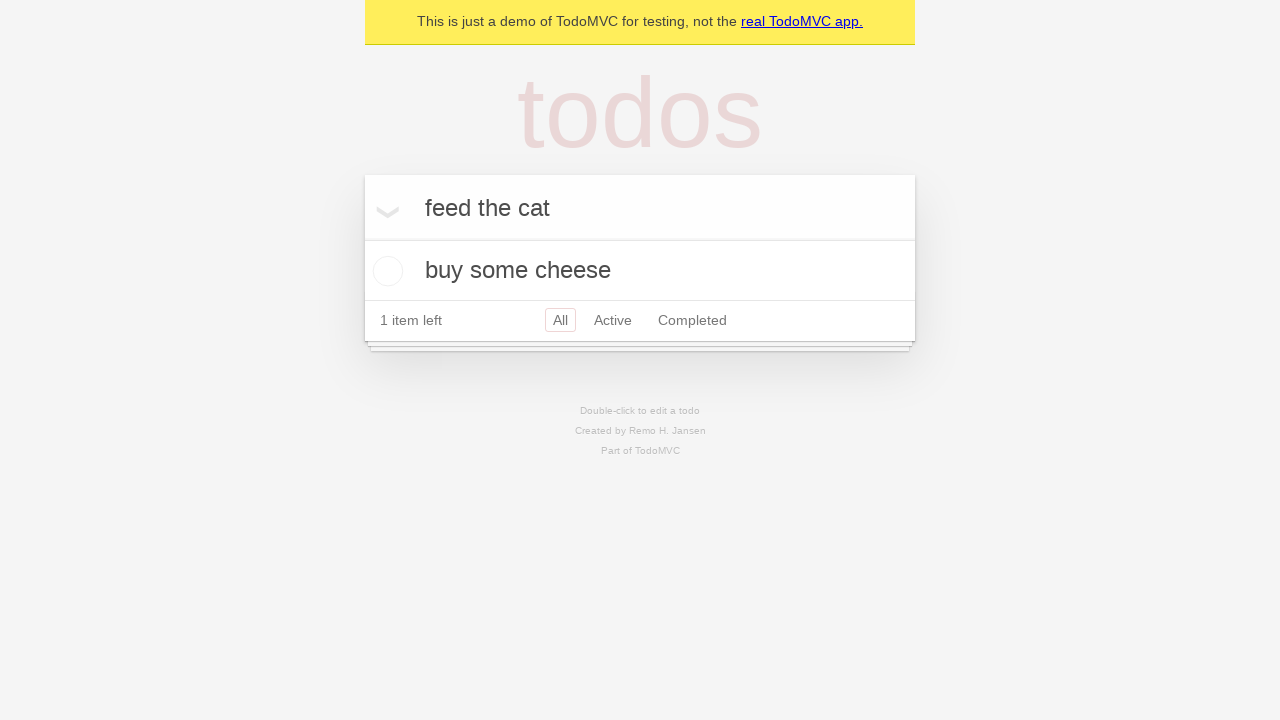

Pressed Enter to add 'feed the cat' to the todo list on internal:attr=[placeholder="What needs to be done?"i]
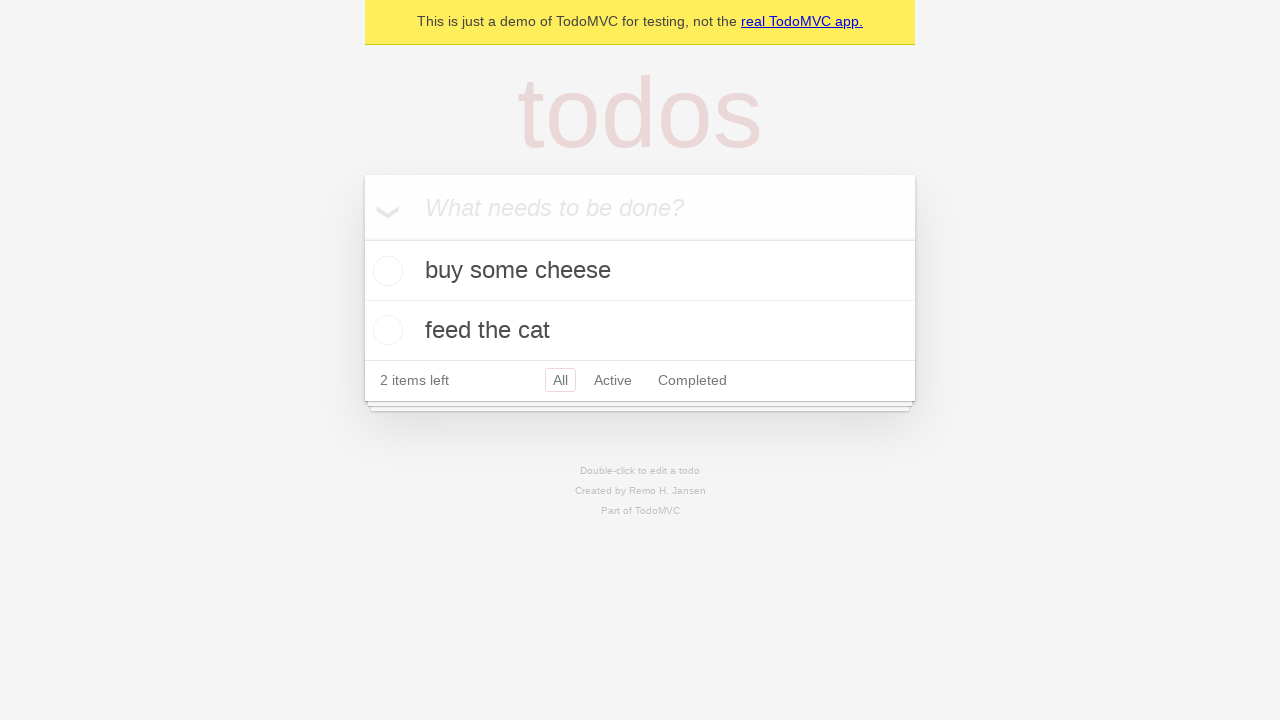

Waited for 2 todo items to be added to the page
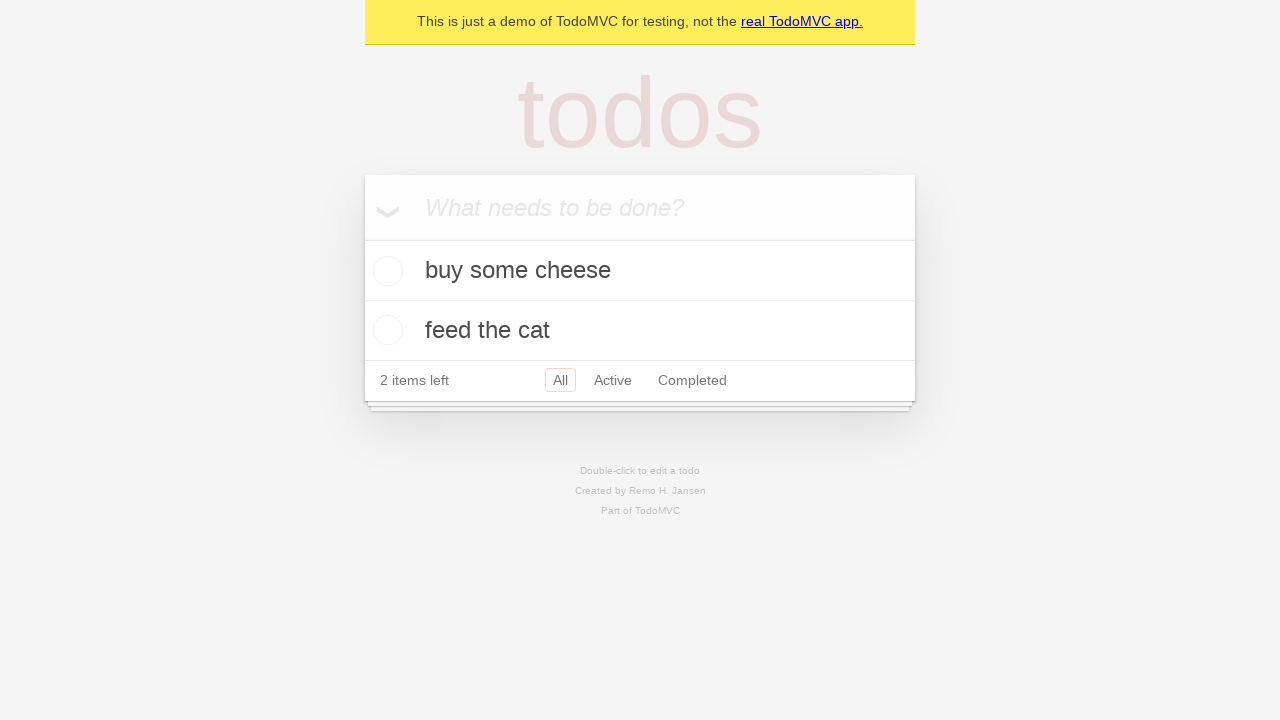

Located the first todo item
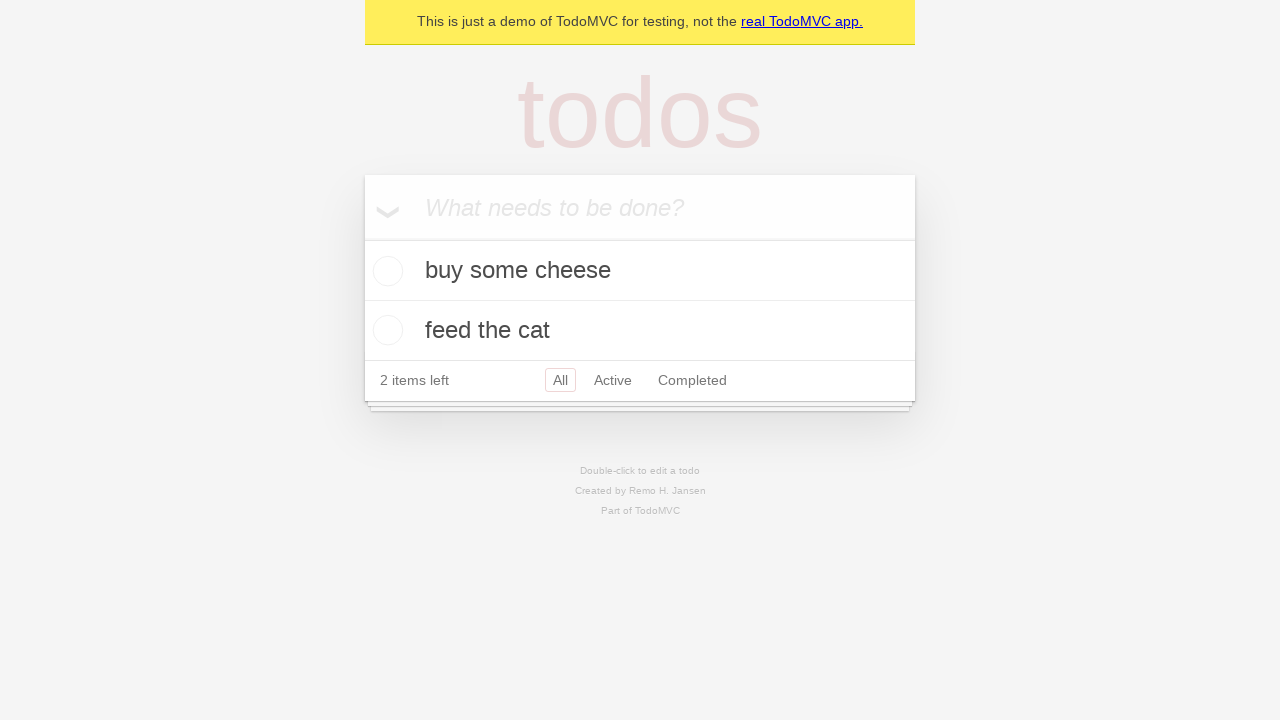

Located the checkbox for the first todo item
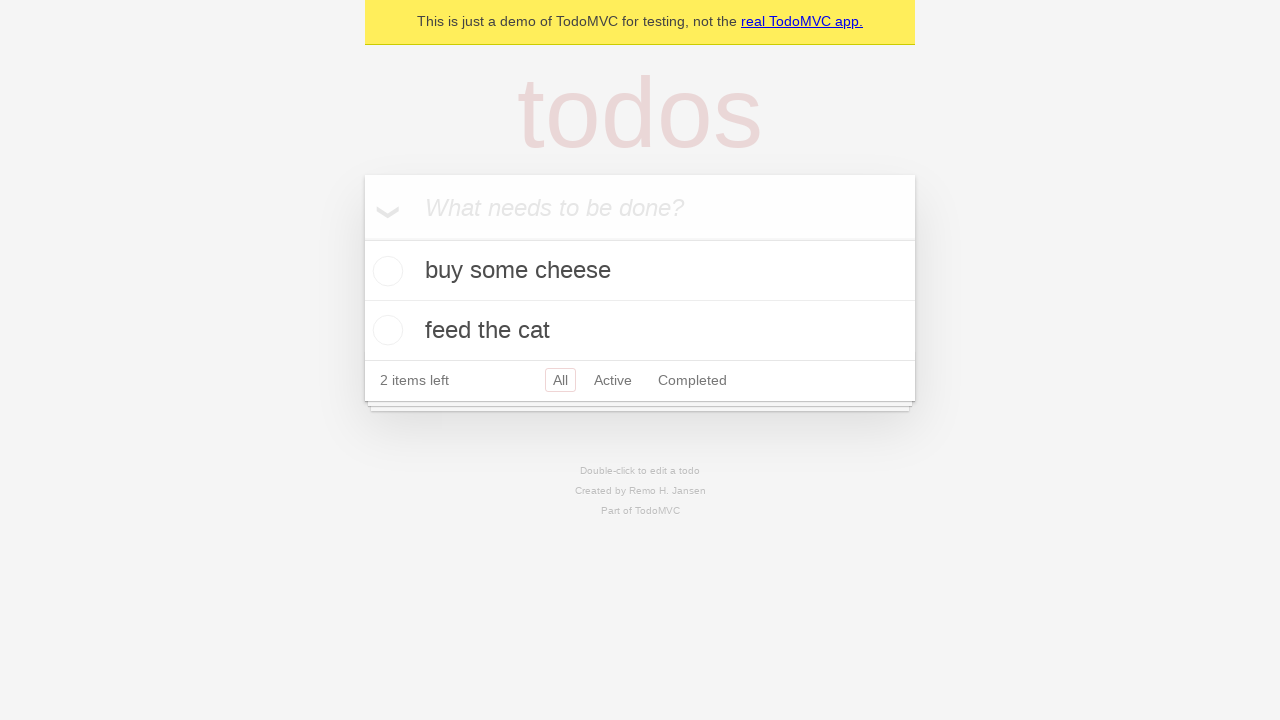

Checked the first todo item's checkbox to mark it as complete at (385, 271) on internal:testid=[data-testid="todo-item"s] >> nth=0 >> internal:role=checkbox
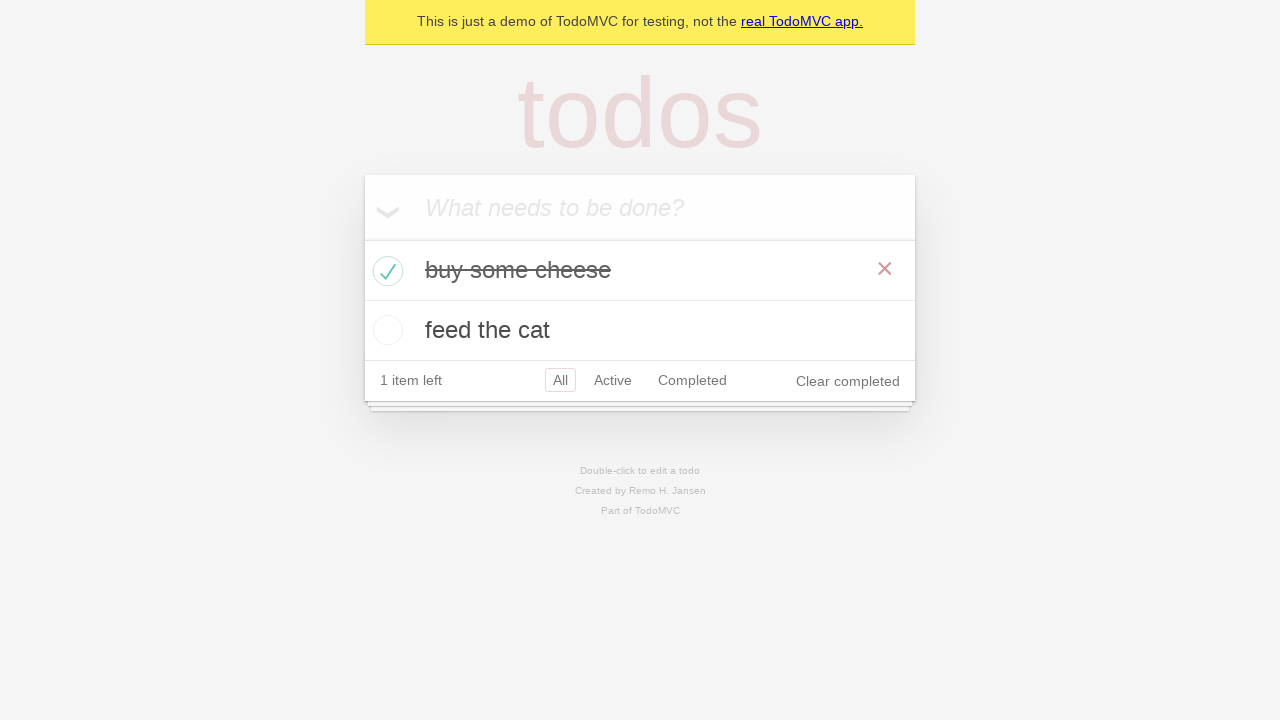

Unchecked the first todo item's checkbox to un-mark it as complete at (385, 271) on internal:testid=[data-testid="todo-item"s] >> nth=0 >> internal:role=checkbox
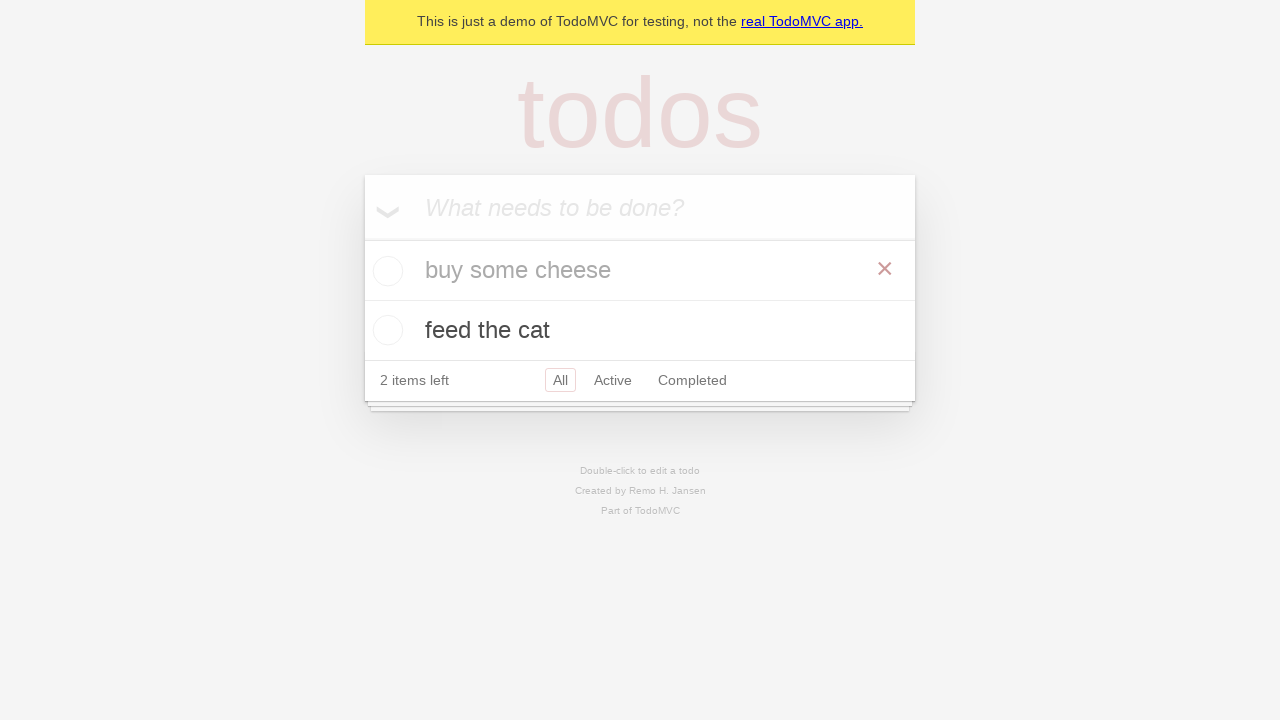

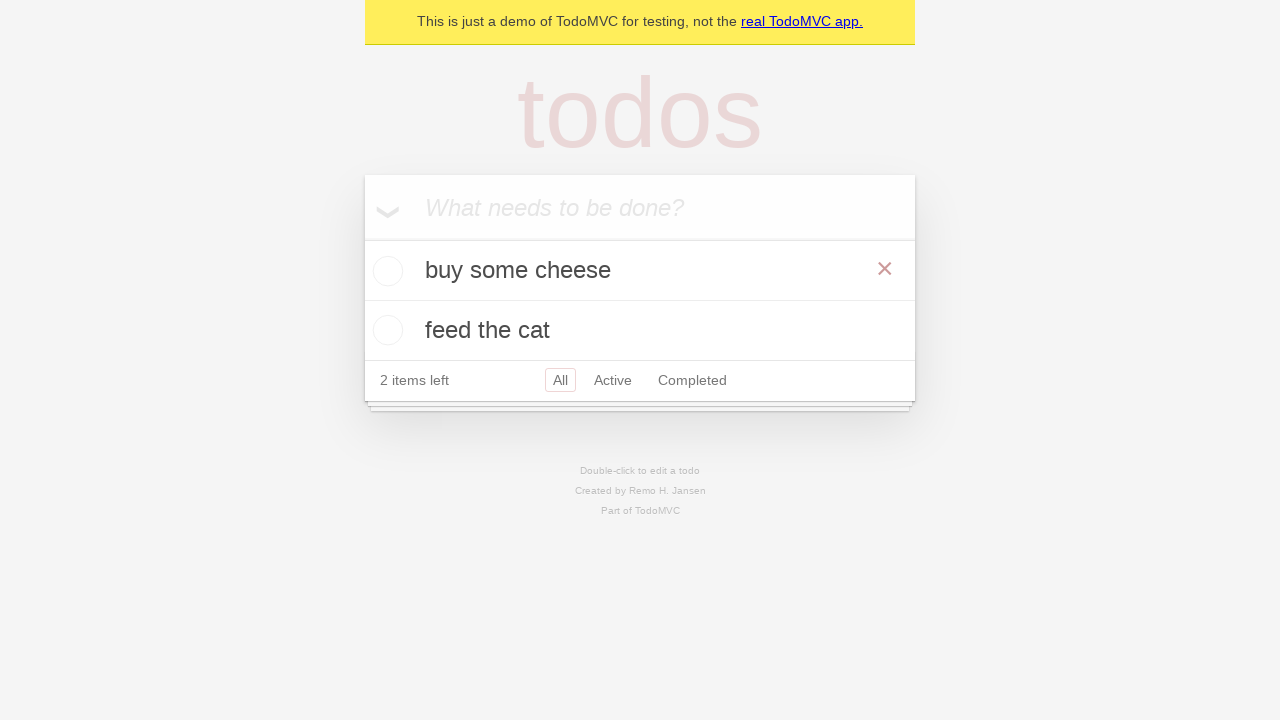